Tests the text box form on DemoQA website by navigating to the elements section, clicking on the text box tab, filling in name, email, current address, and permanent address fields, then submitting the form.

Starting URL: https://demoqa.com/

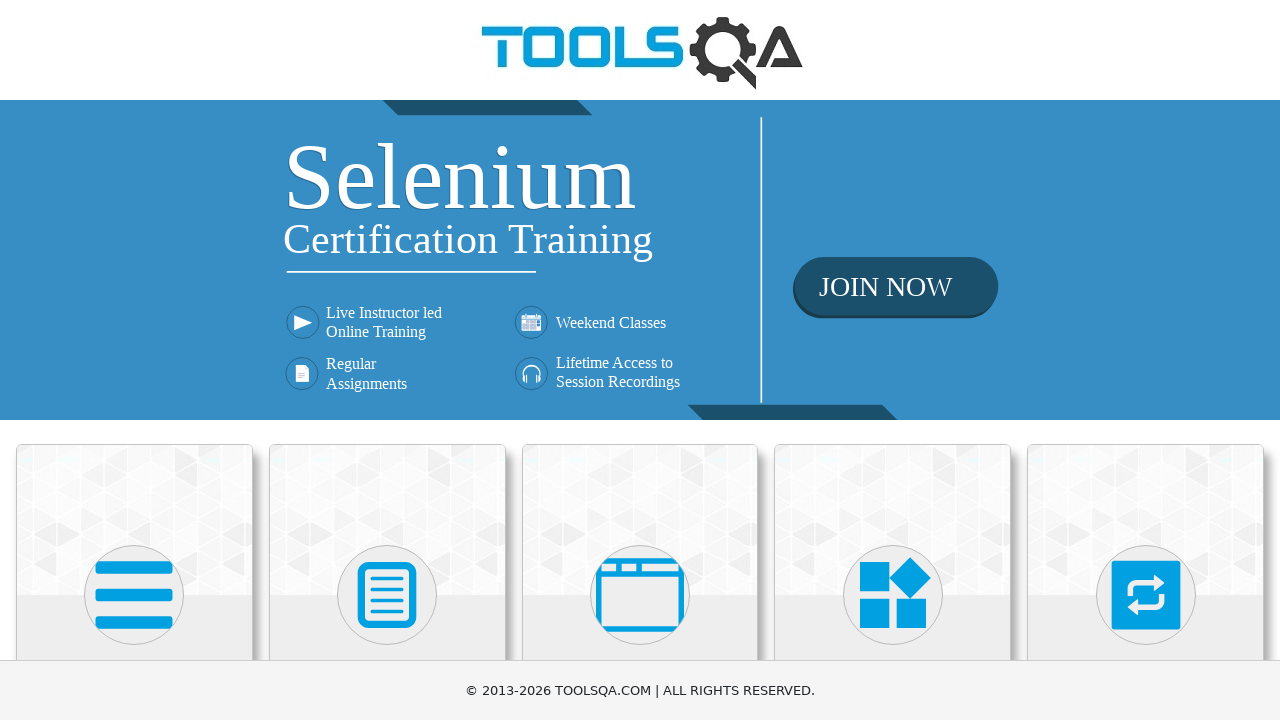

Navigated to DemoQA elements page
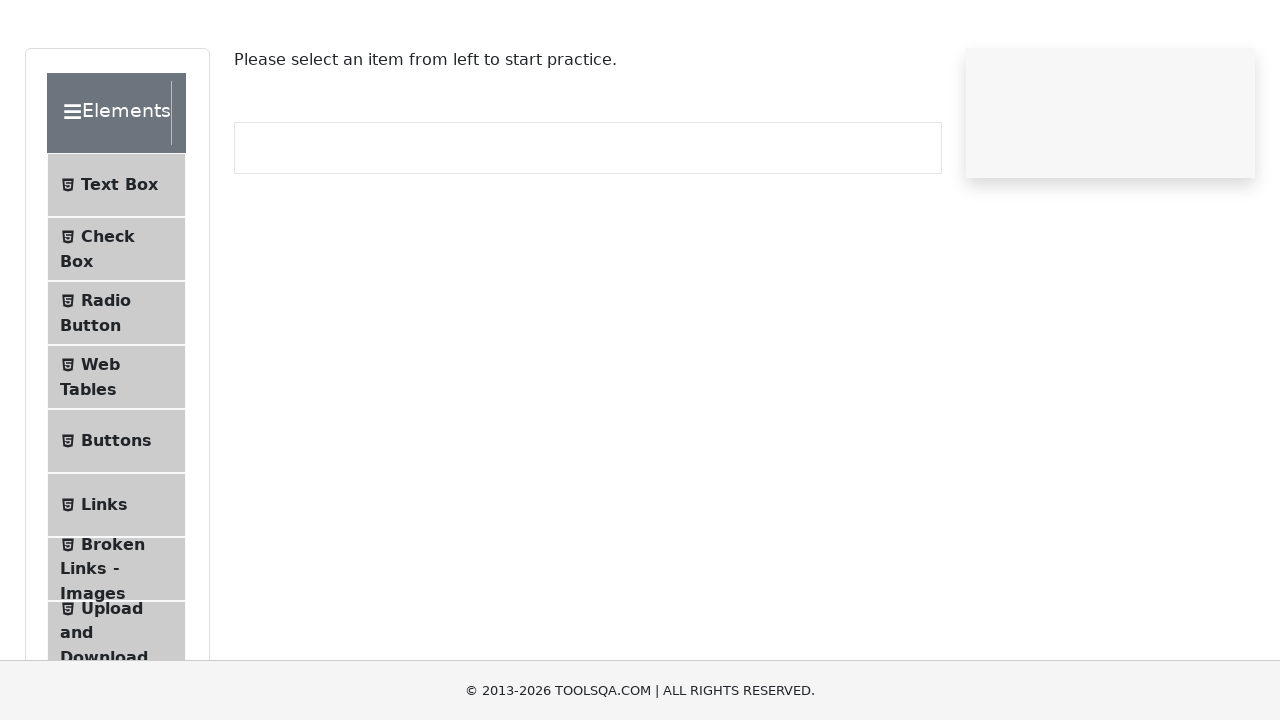

Text Box tab became visible
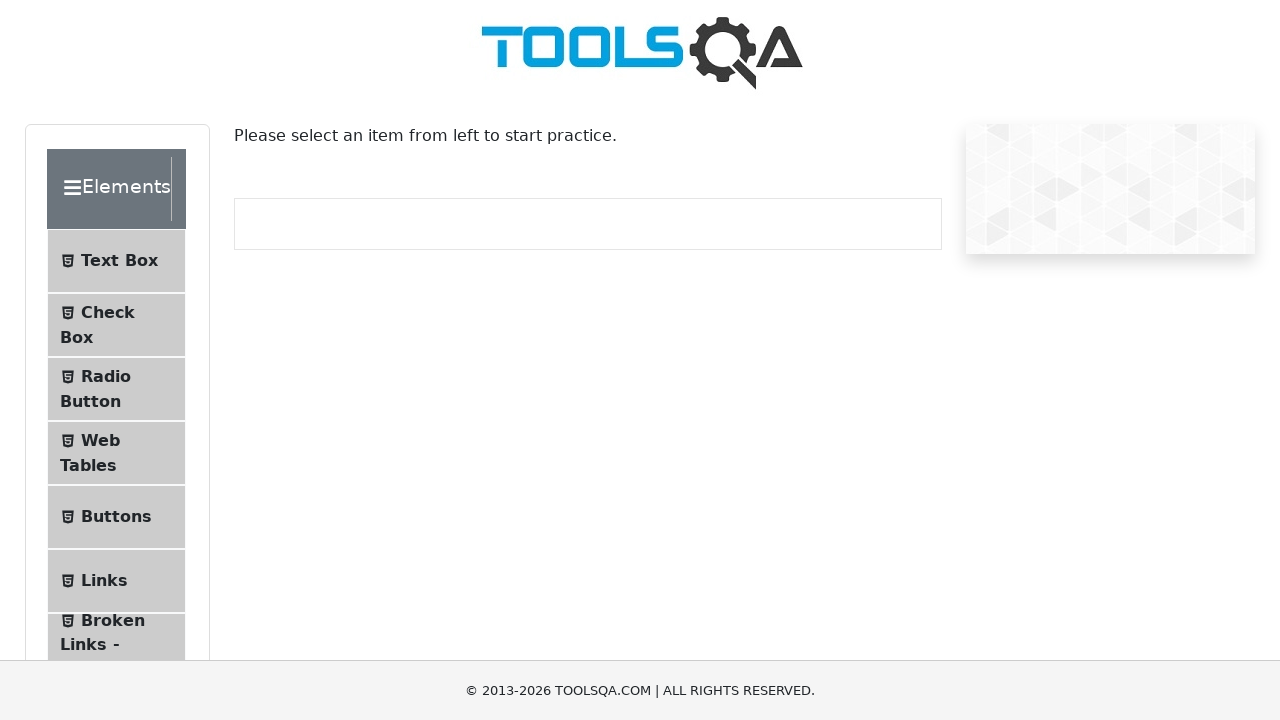

Clicked on Text Box tab at (116, 261) on xpath=//div[@class='element-group']//div[text()='Elements']/following::li[@id='i
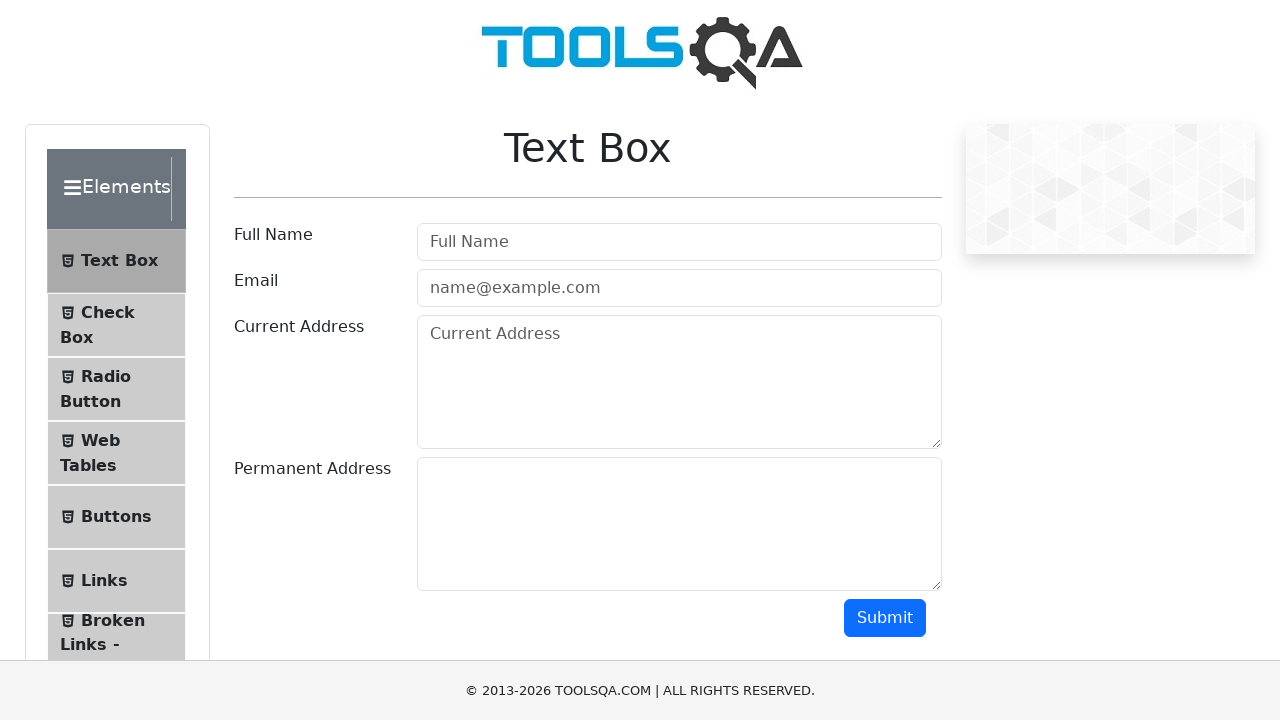

Filled full name field with 'Prathamesh' on #userName
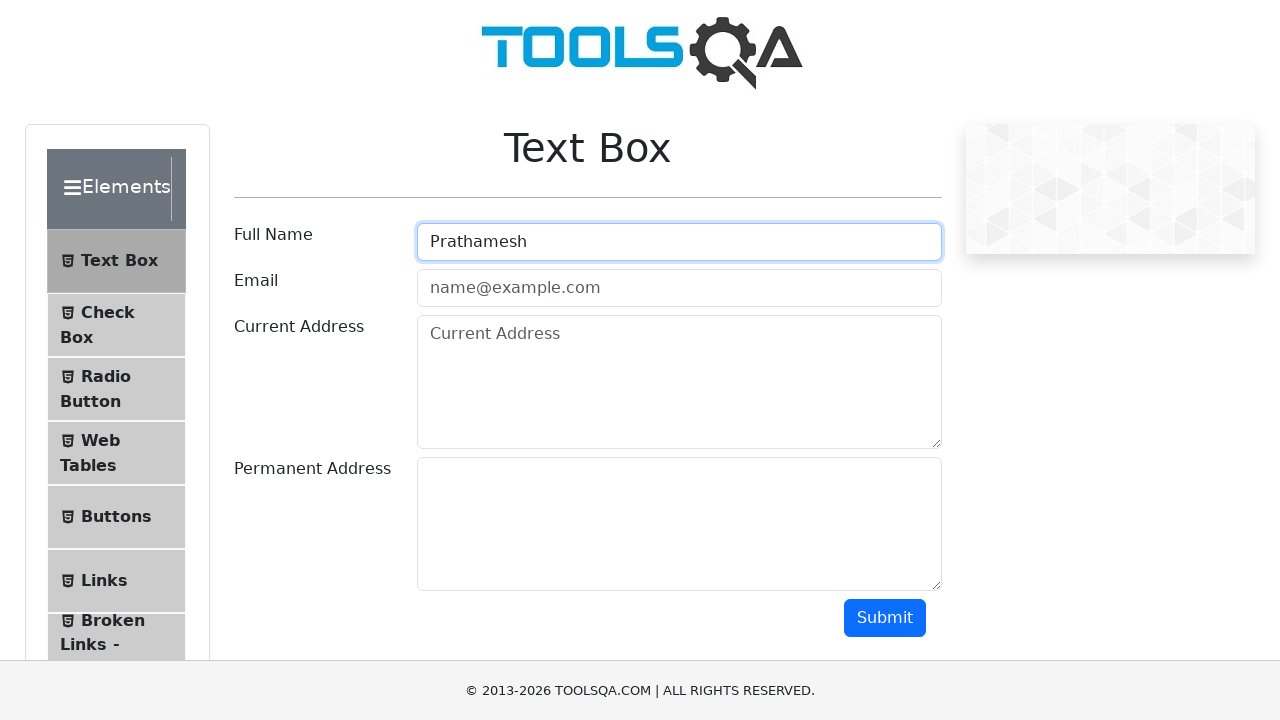

Filled email field with 'test@gmail.com' on #userEmail
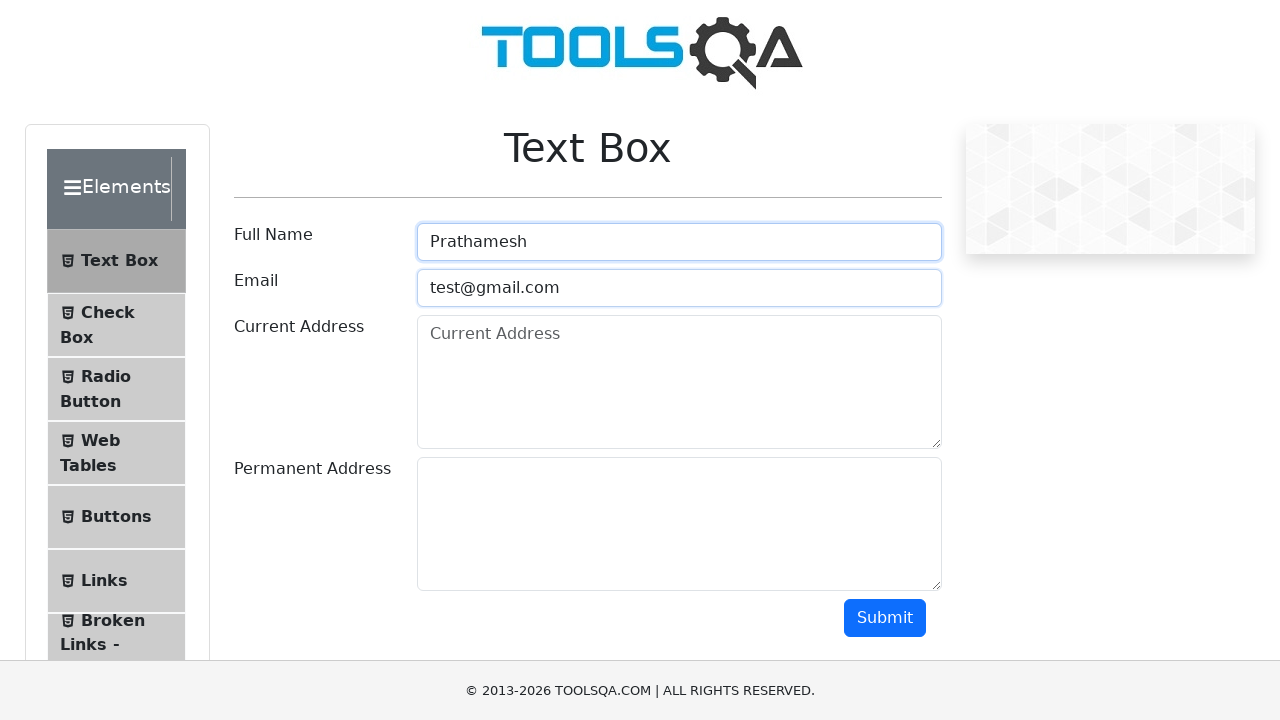

Filled current address field with test address on #currentAddress
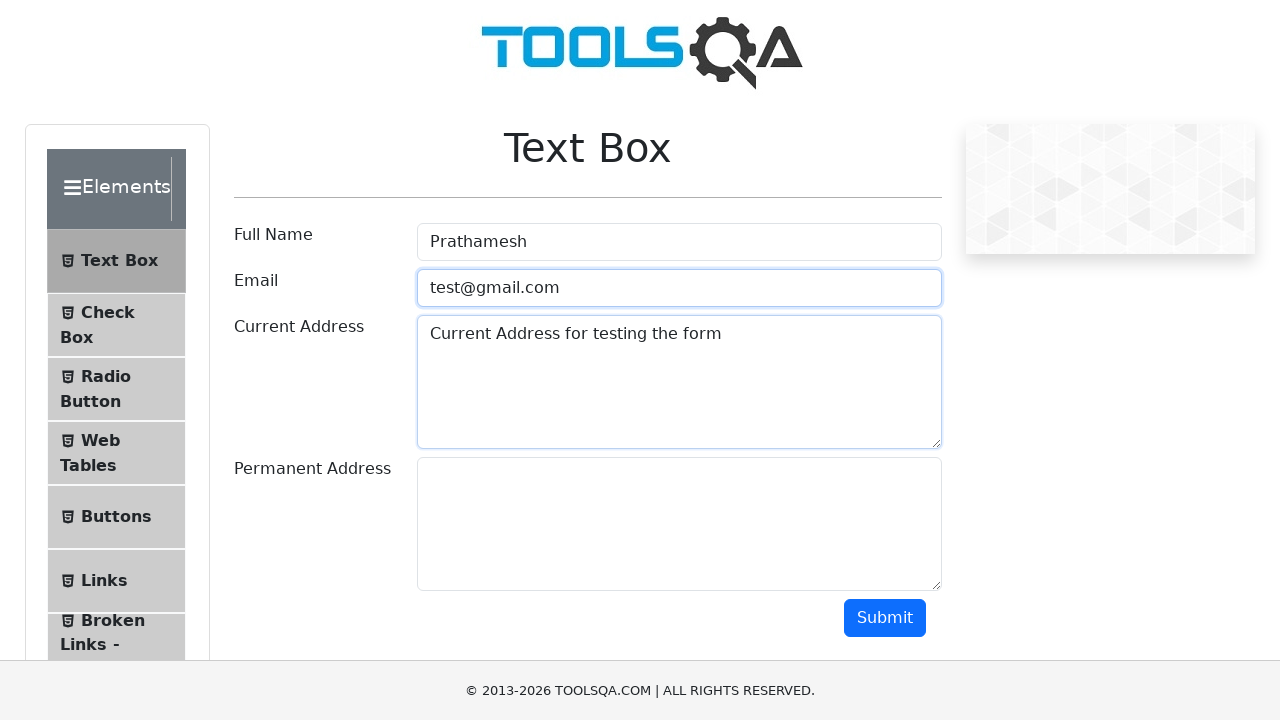

Filled permanent address field with test address on #permanentAddress
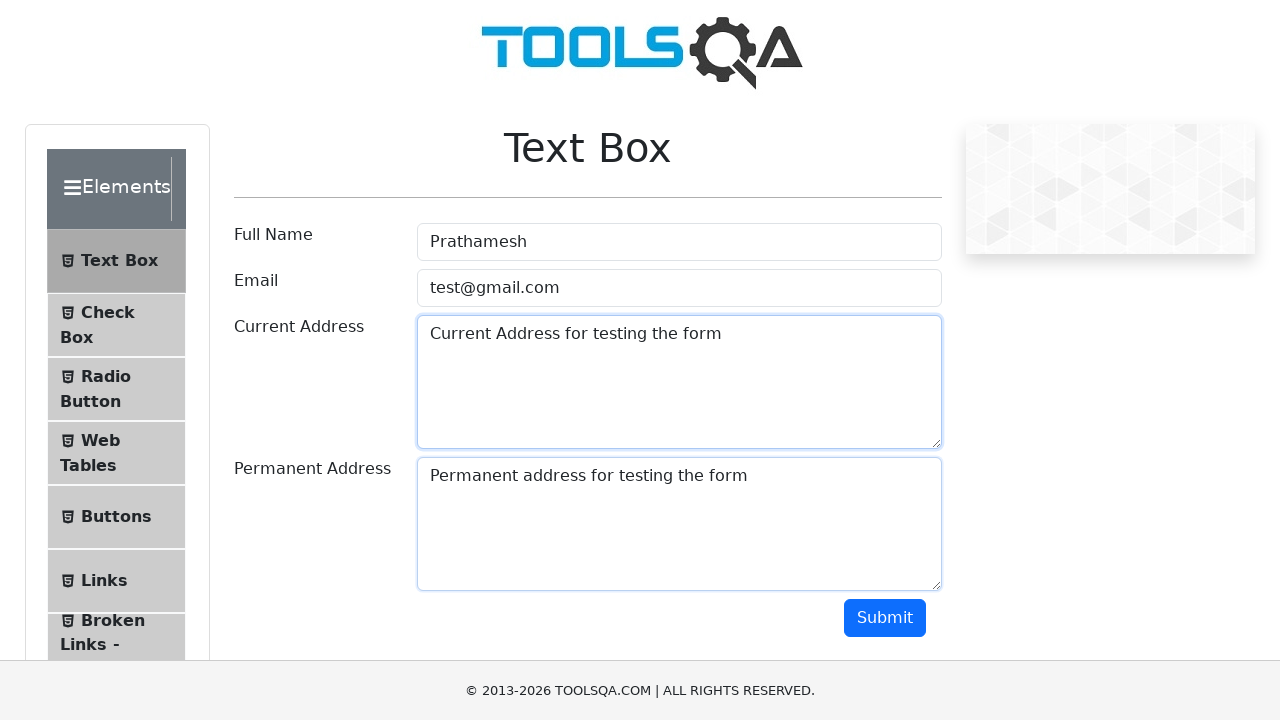

Clicked submit button to submit the form at (885, 618) on button#submit
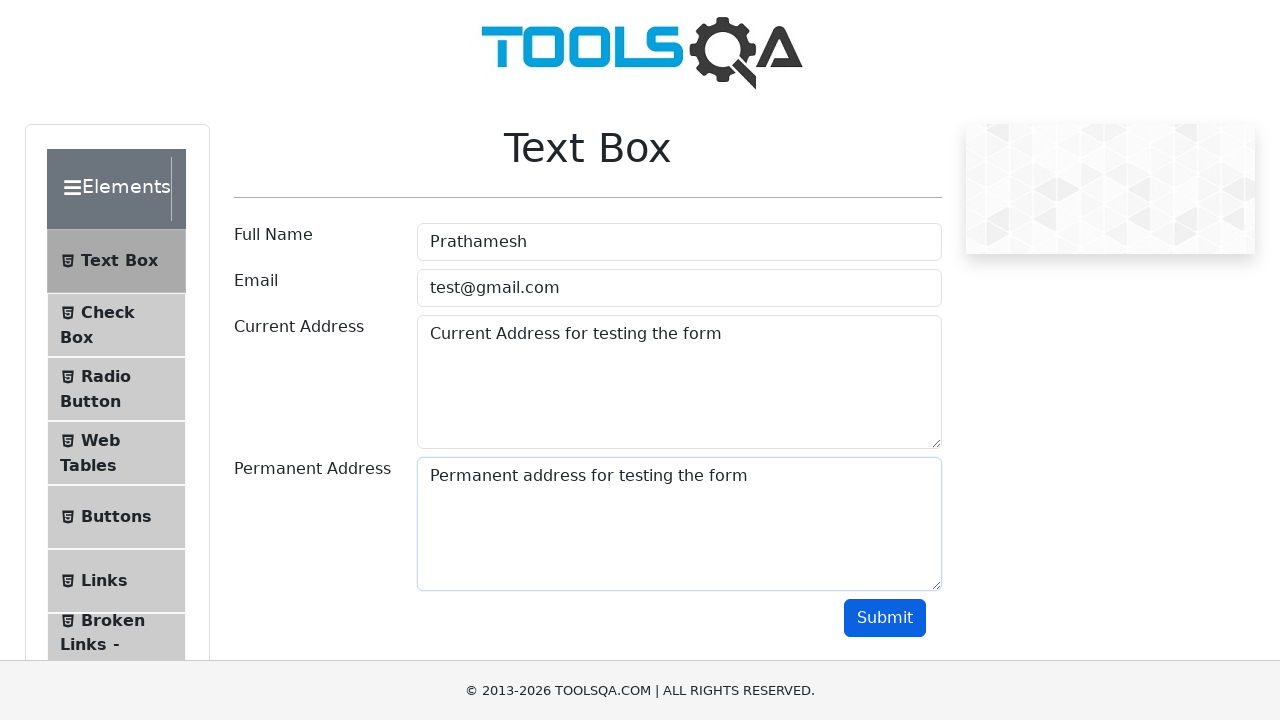

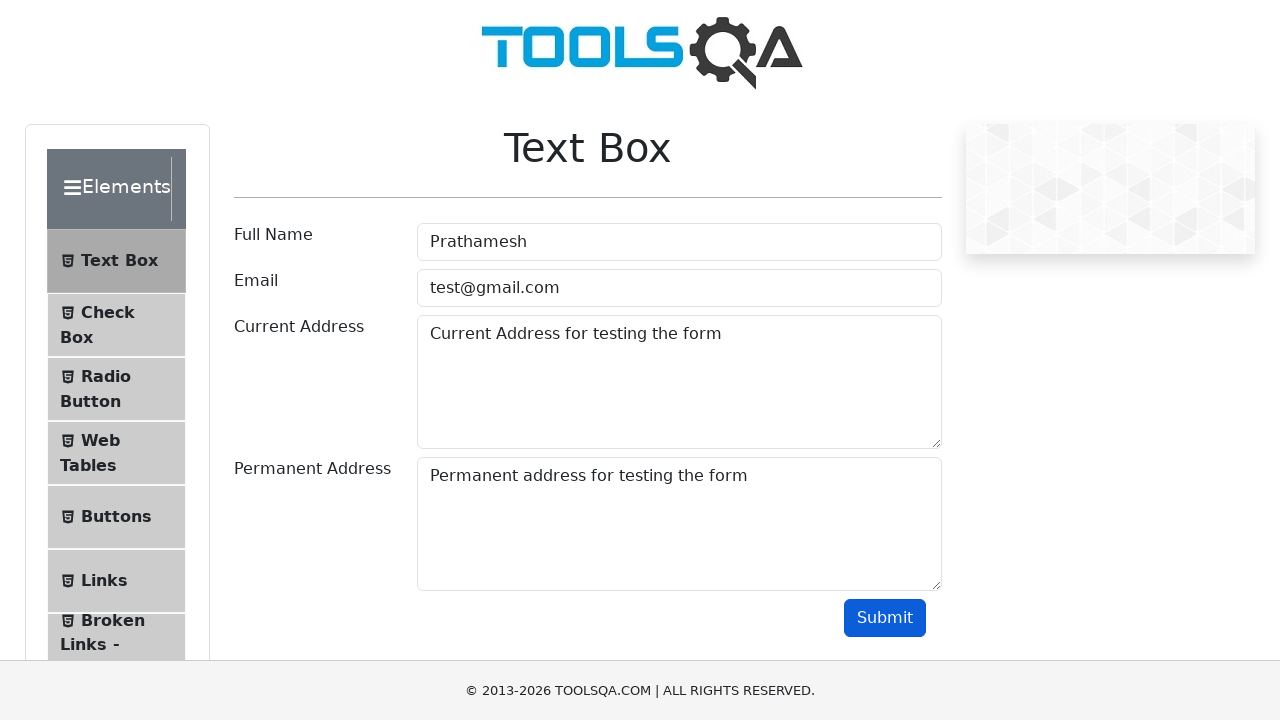